Tests clicking refresh link until a specific image appears on the page

Starting URL: https://the-internet.herokuapp.com/dynamic_content

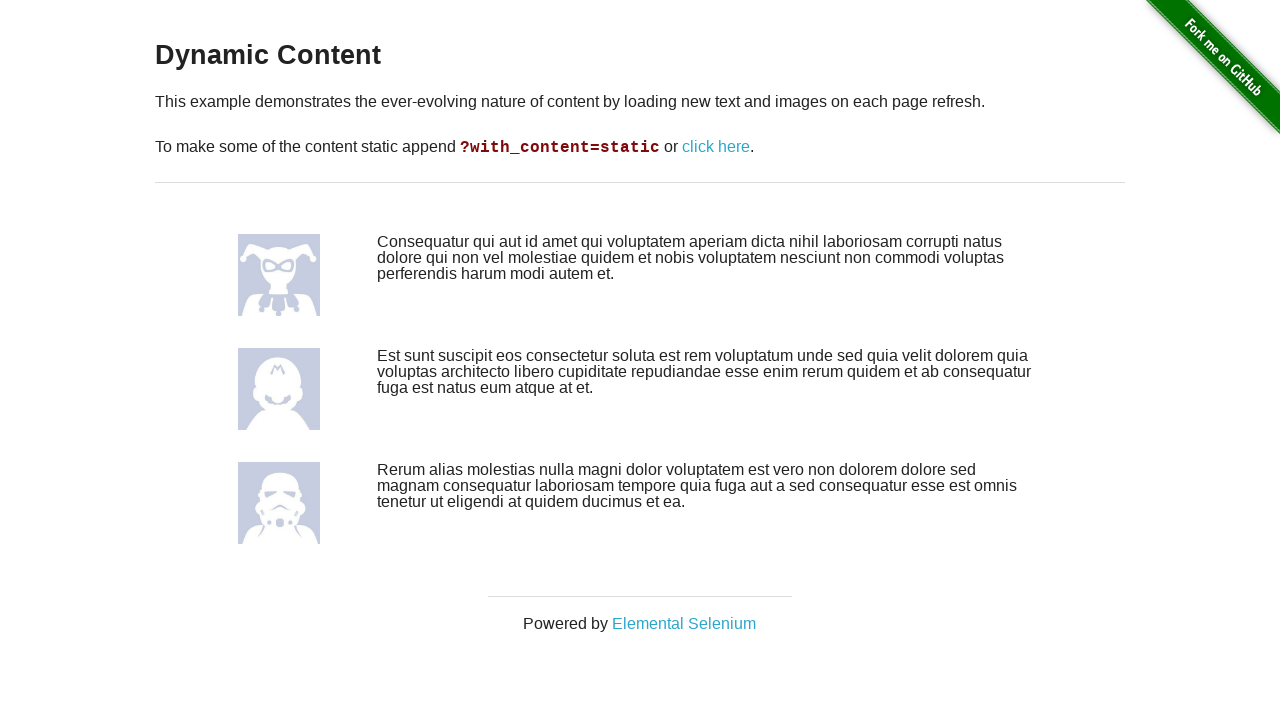

Clicked refresh link to reload dynamic content at (716, 147) on a:text('click here')
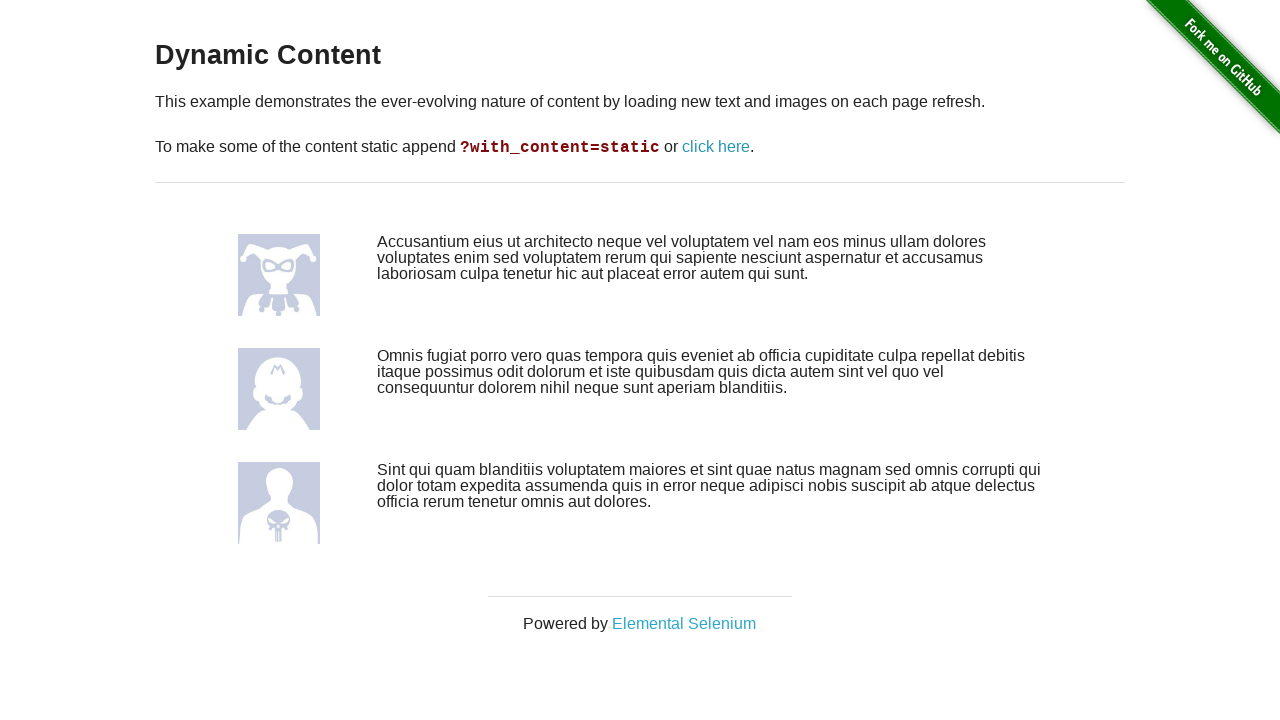

Target image found on page
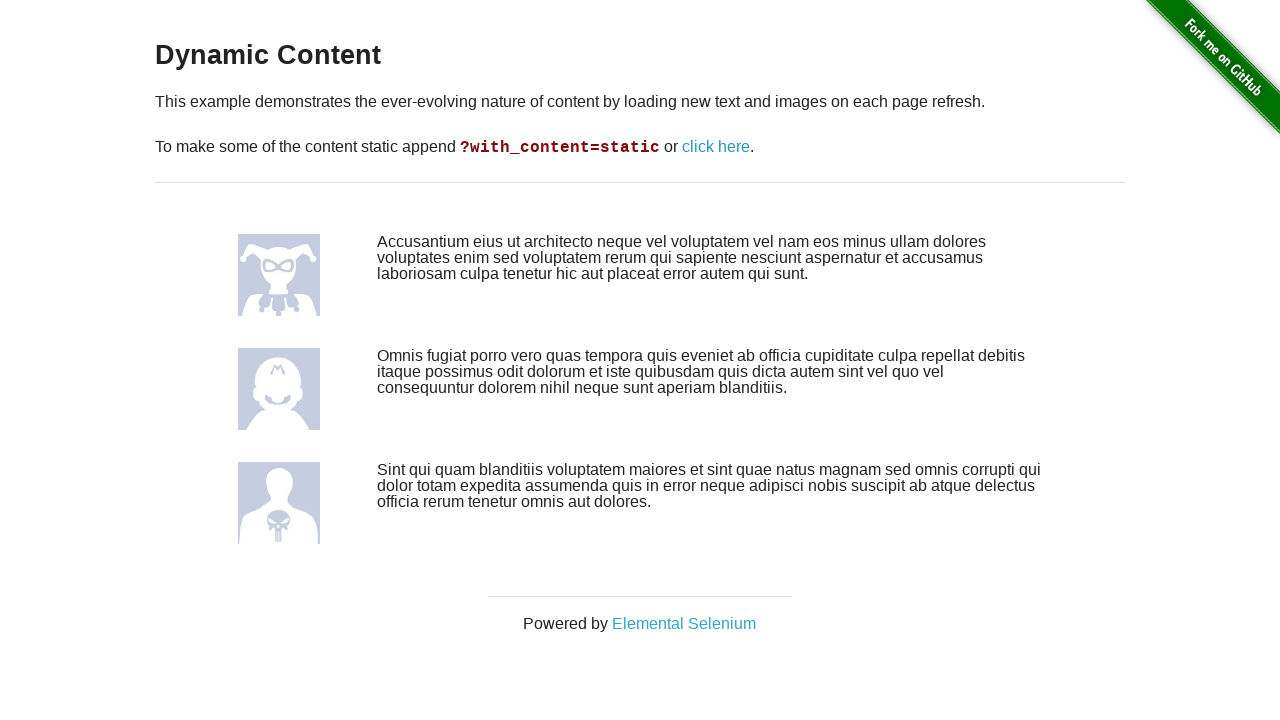

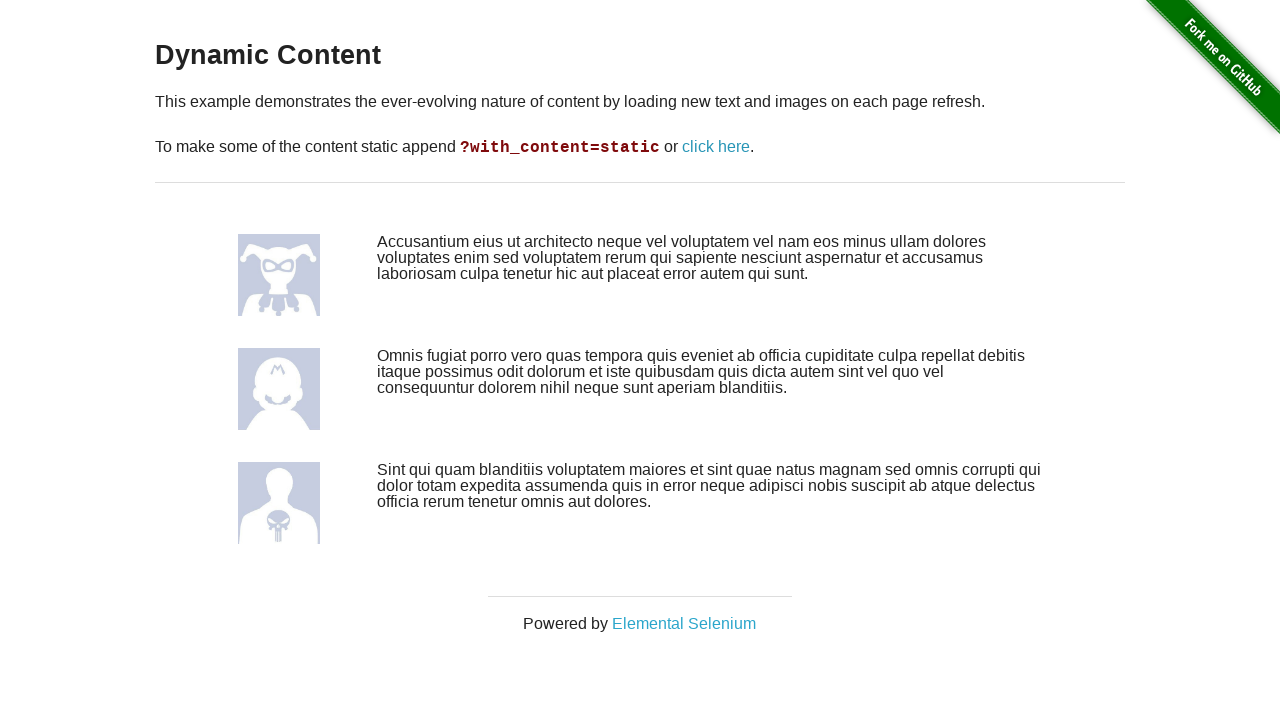